Tests dismissing a JavaScript confirm dialog by clicking the second button, dismissing the alert, and verifying the result message does not contain "successfuly"

Starting URL: https://testcenter.techproeducation.com/index.php?page=javascript-alerts

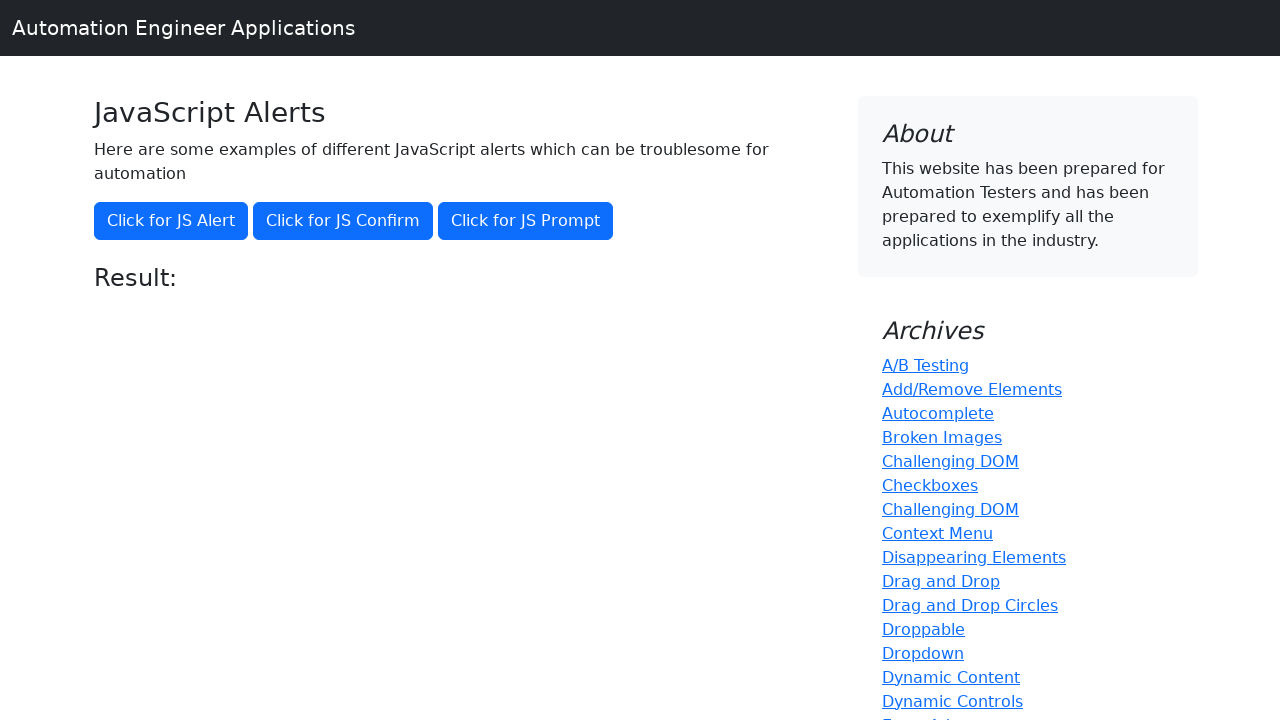

Set up dialog handler to dismiss confirm dialogs
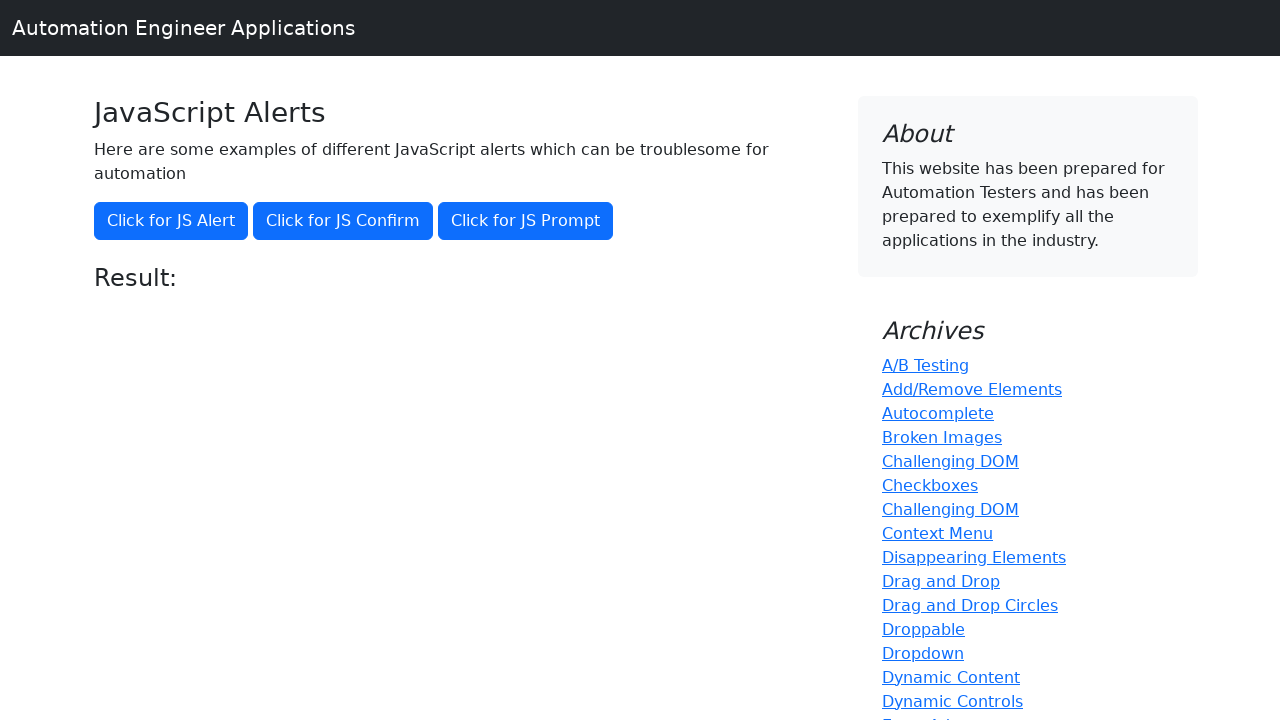

Clicked button to trigger JavaScript confirm dialog at (343, 221) on button[onclick='jsConfirm()']
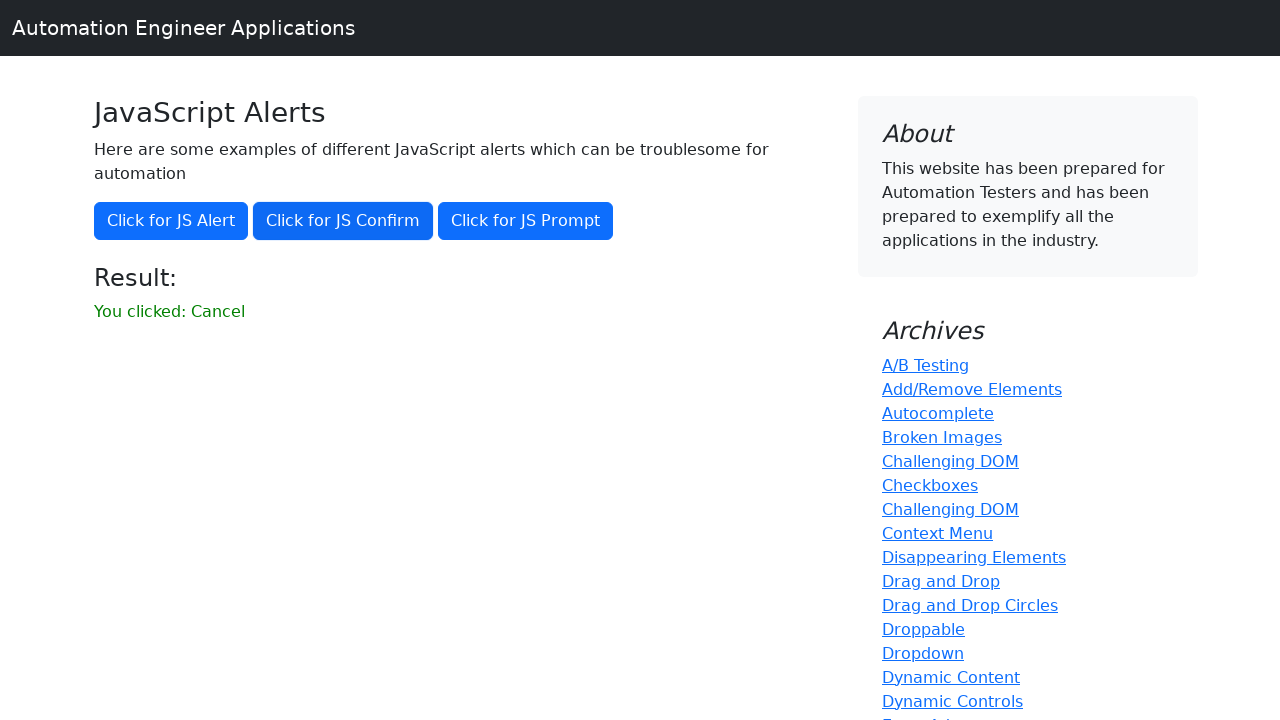

Waited for result element to appear
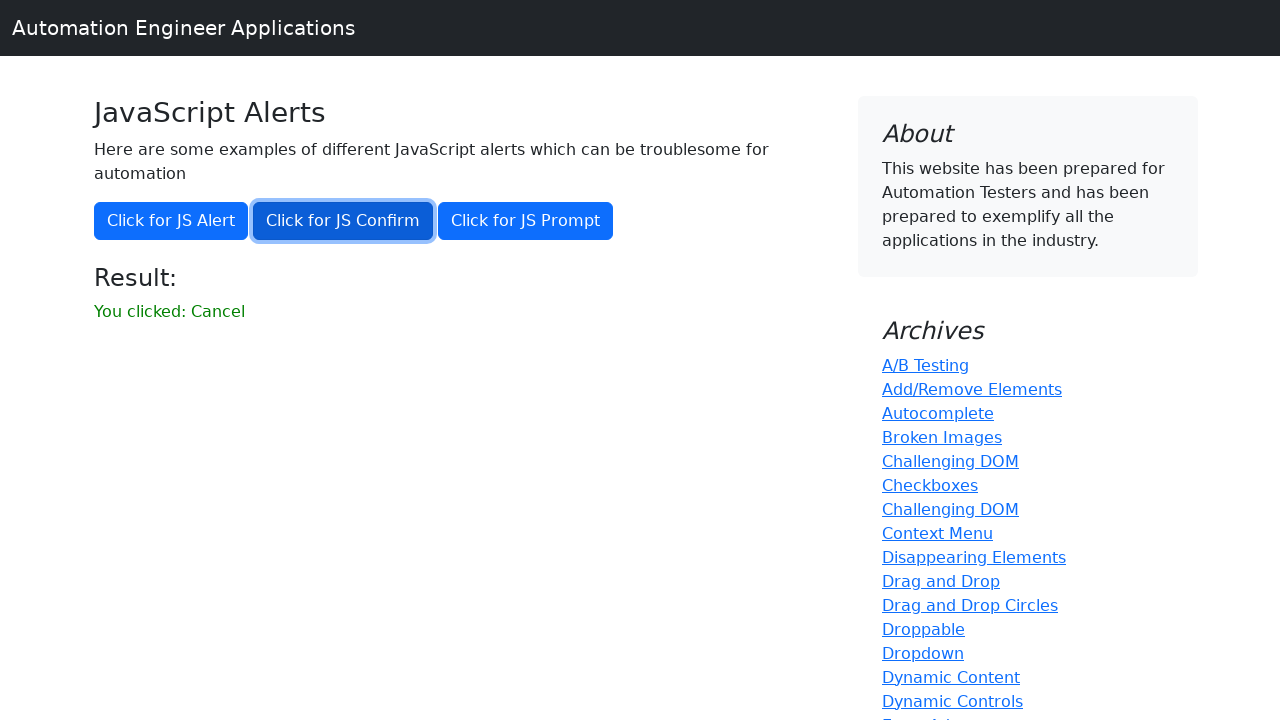

Retrieved result text: 'You clicked: Cancel'
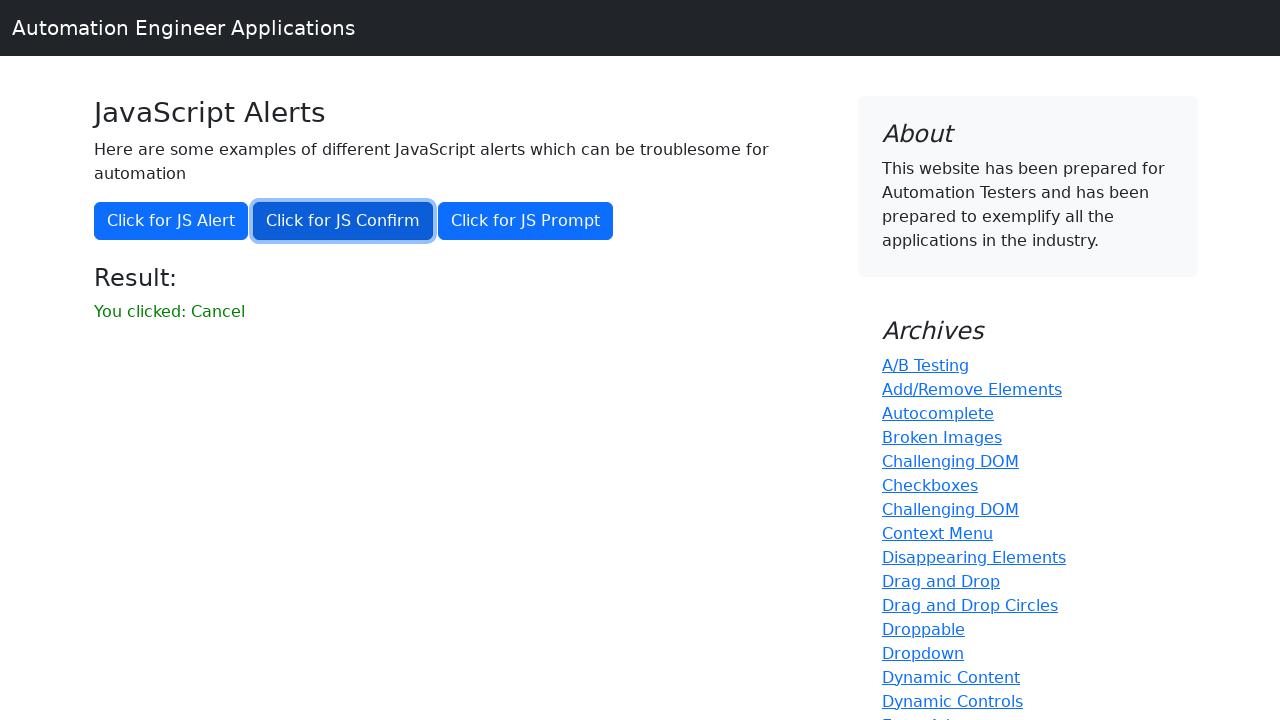

Verified result text does not contain 'successfuly'
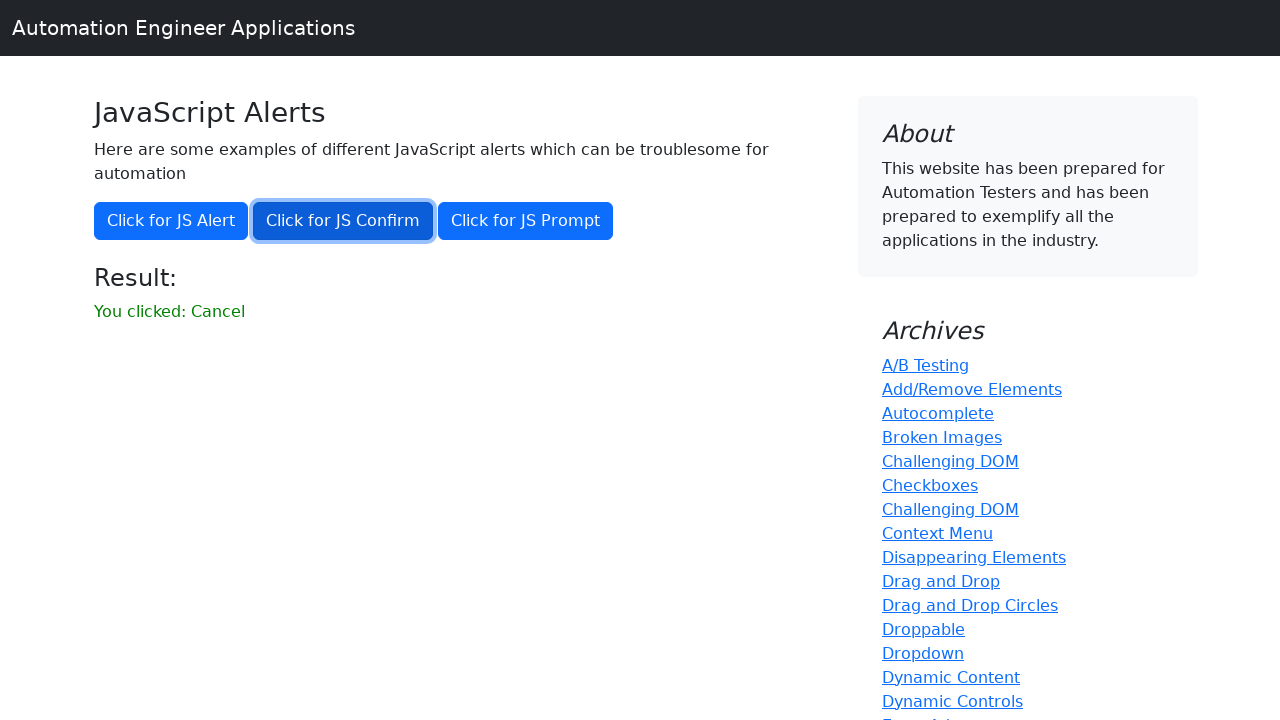

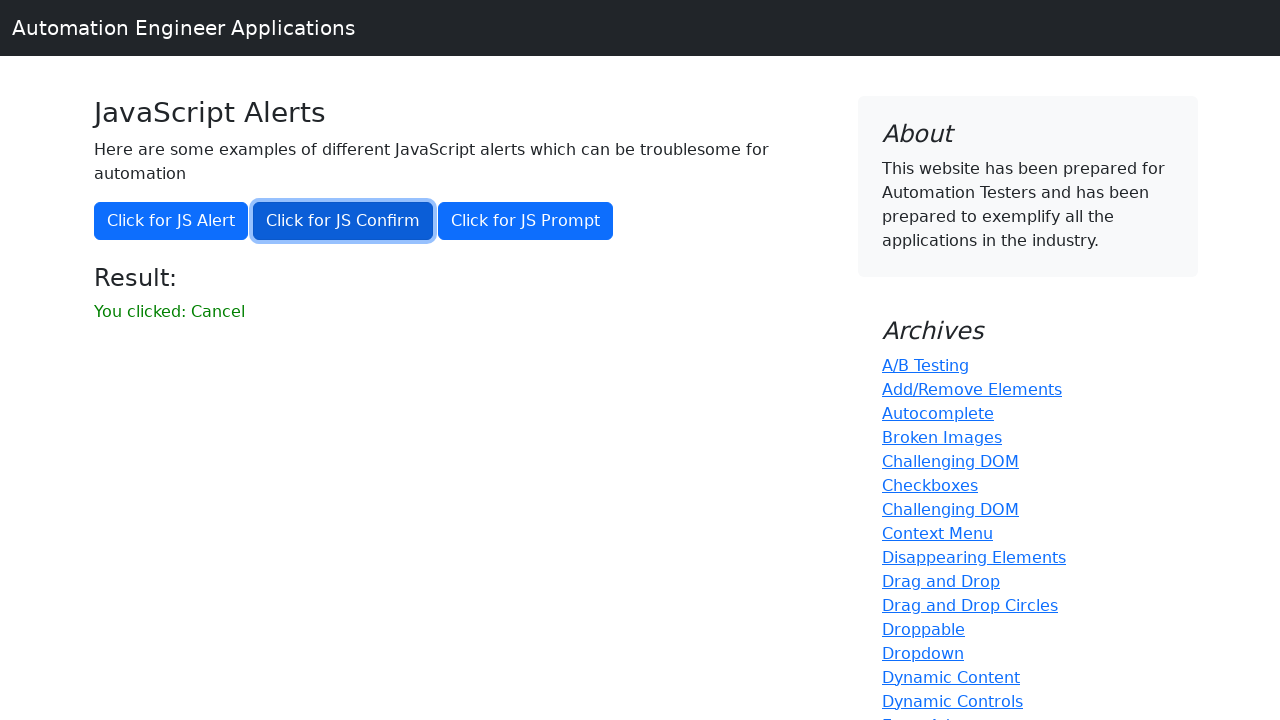